Navigates to an automation practice page and interacts with a table by locating rows and extracting cell data from the third row

Starting URL: https://rahulshettyacademy.com/AutomationPractice/

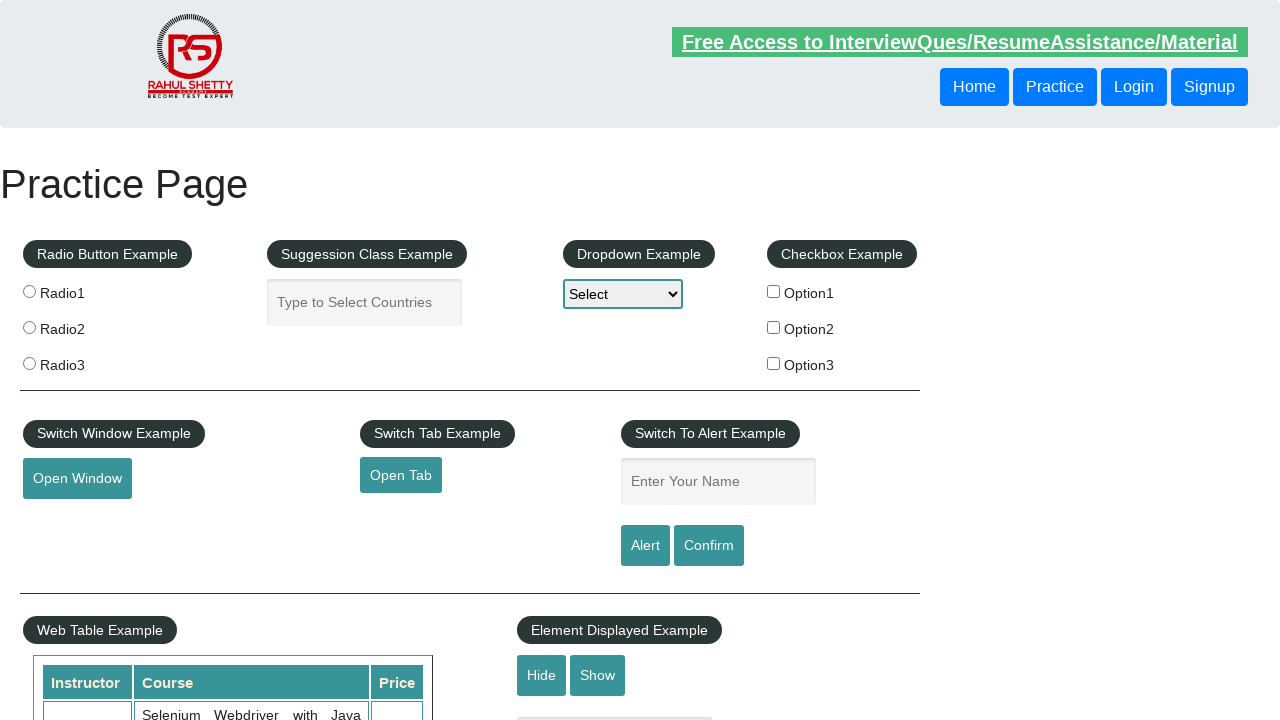

Waited for table to load
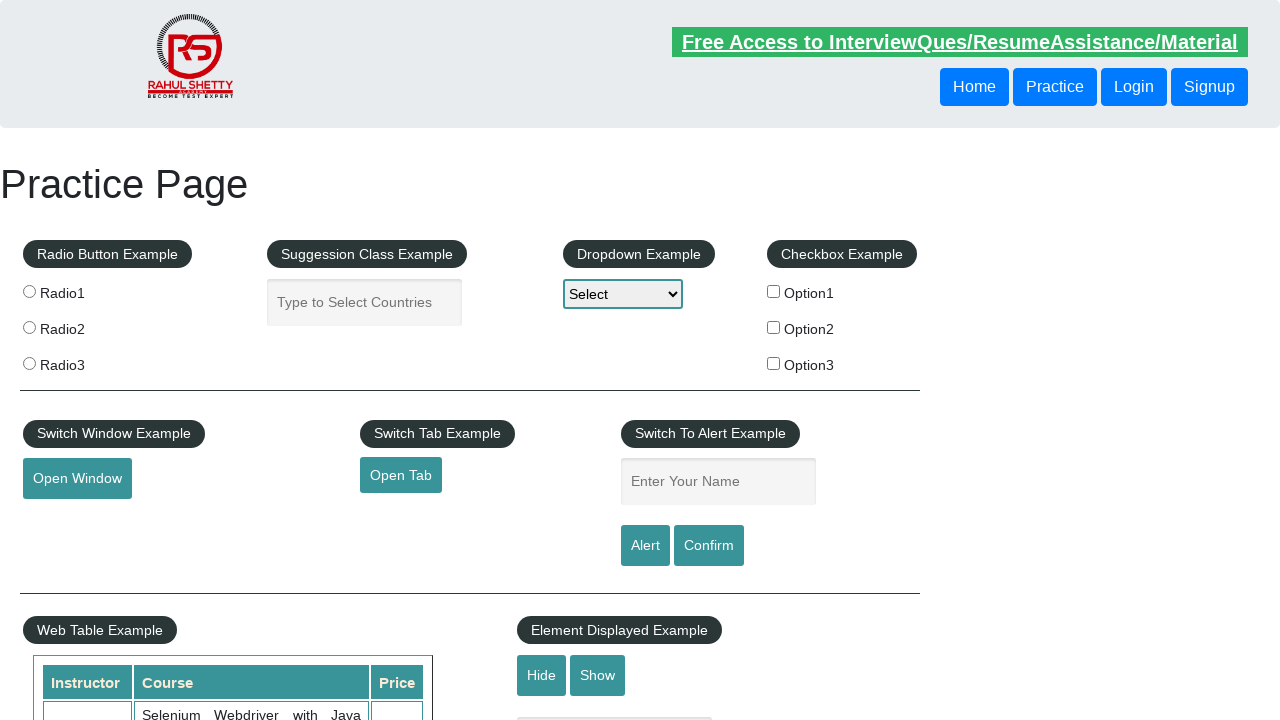

Retrieved all table rows
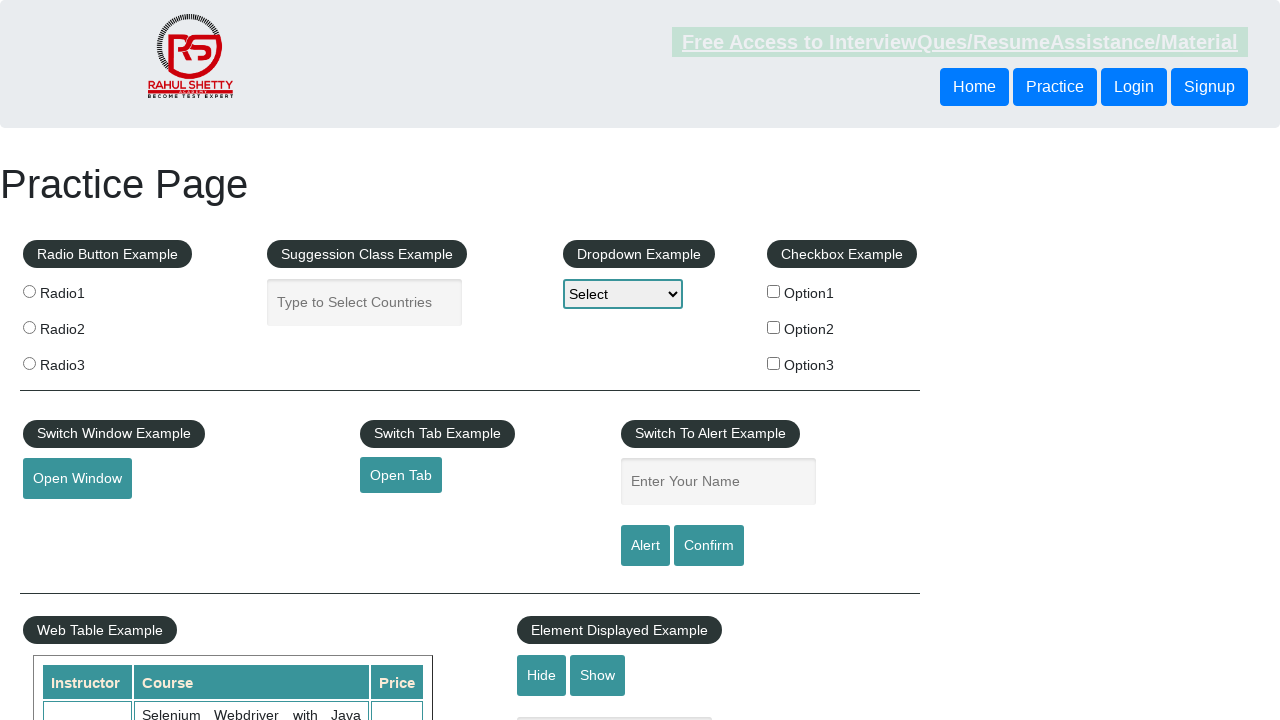

Extracted cells from the third row
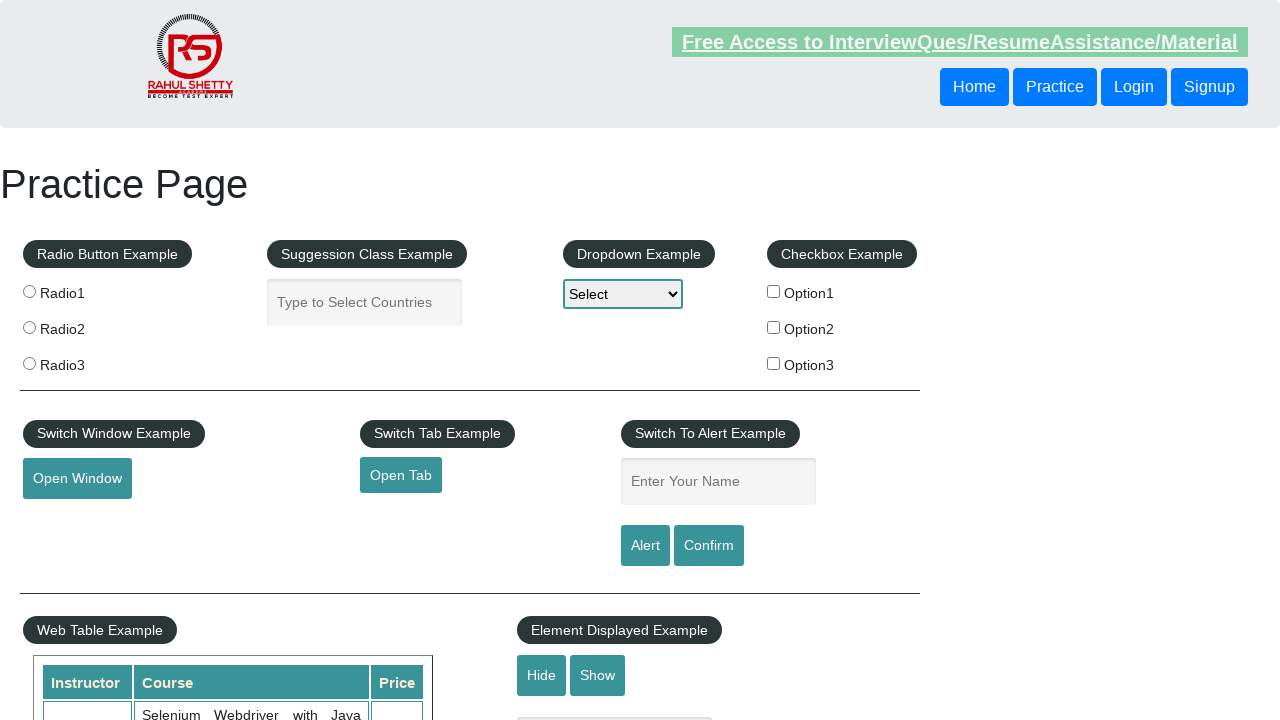

Retrieved text content from table cell
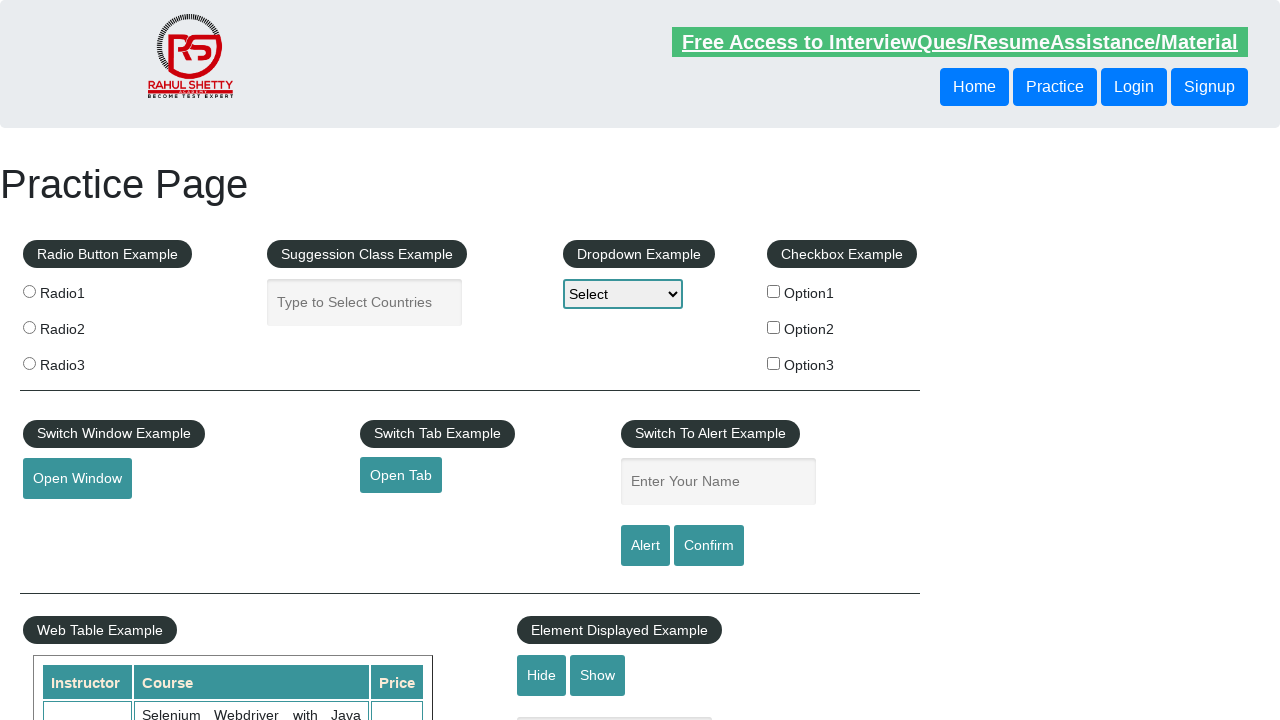

Retrieved text content from table cell
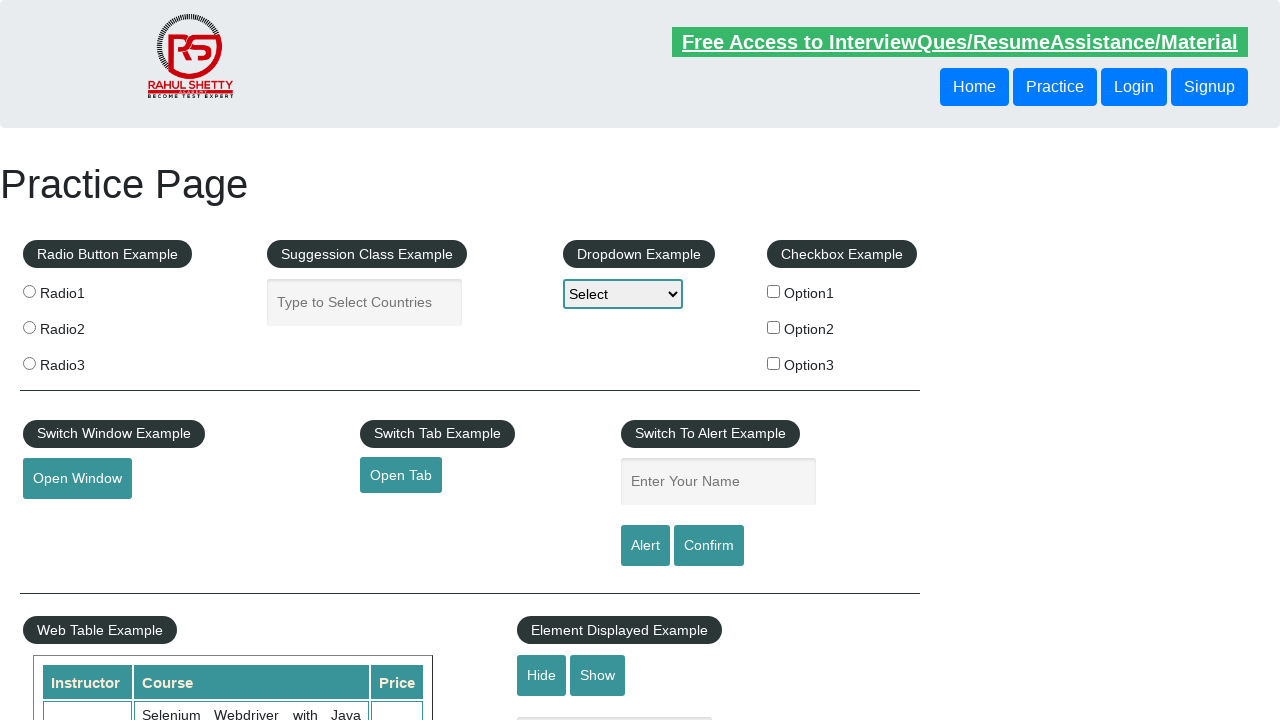

Retrieved text content from table cell
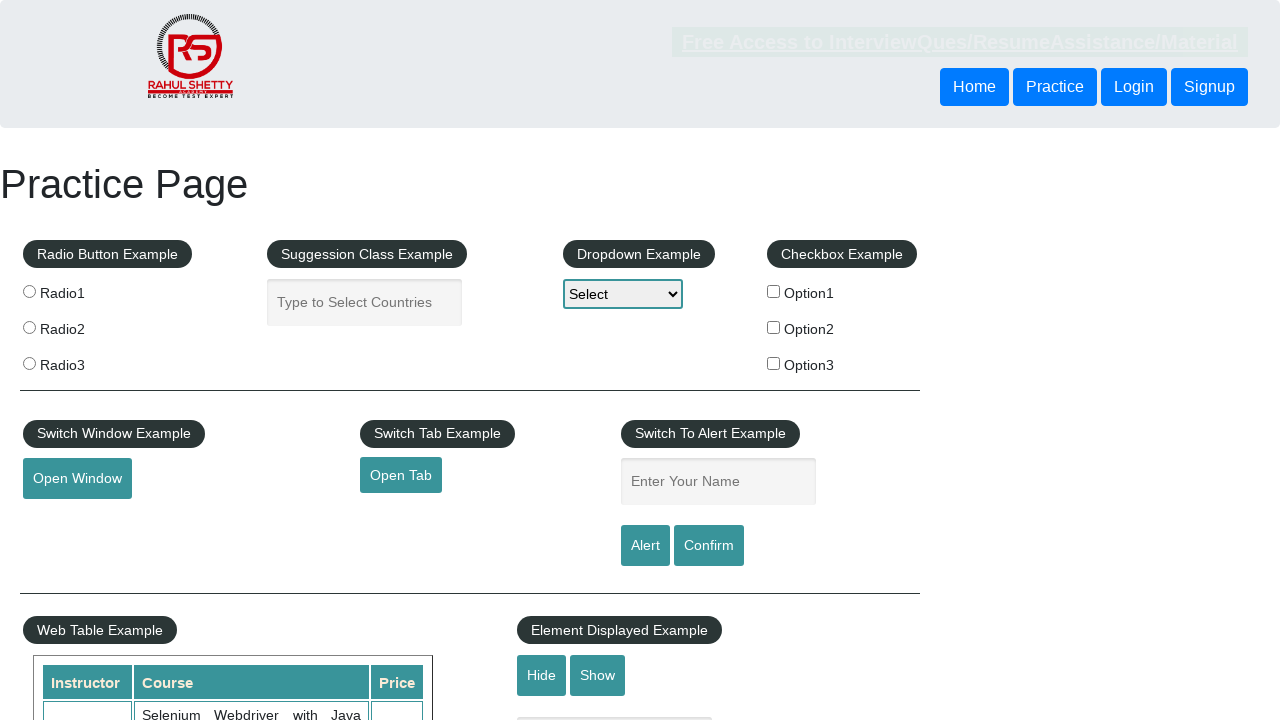

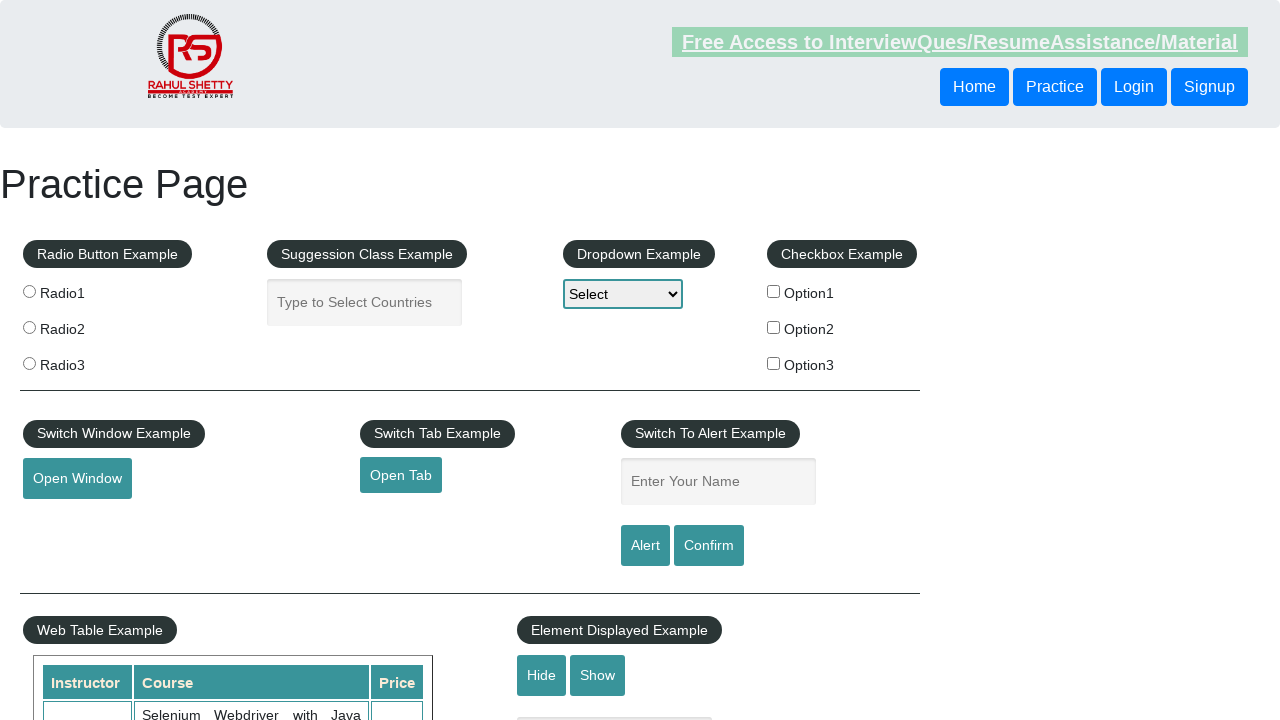